Iterates through table rows and verifies the 4th column exists in each row

Starting URL: https://the-internet.herokuapp.com/challenging_dom

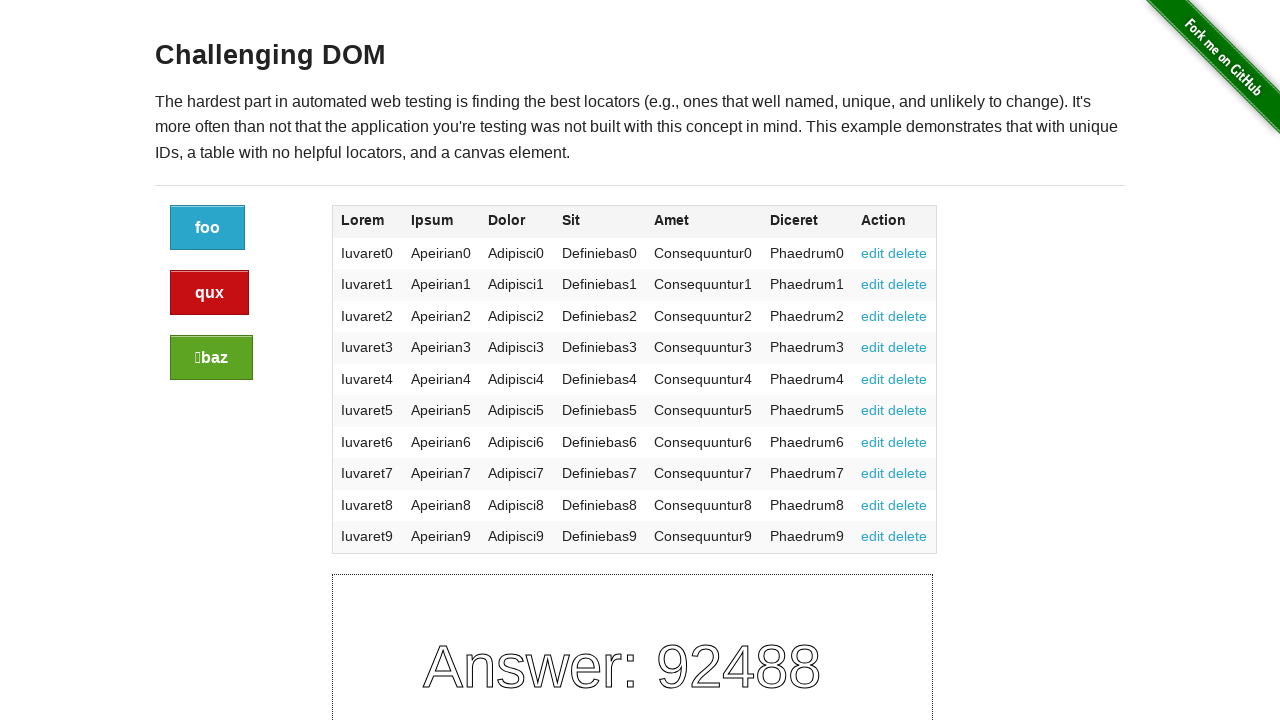

Navigated to challenging DOM page
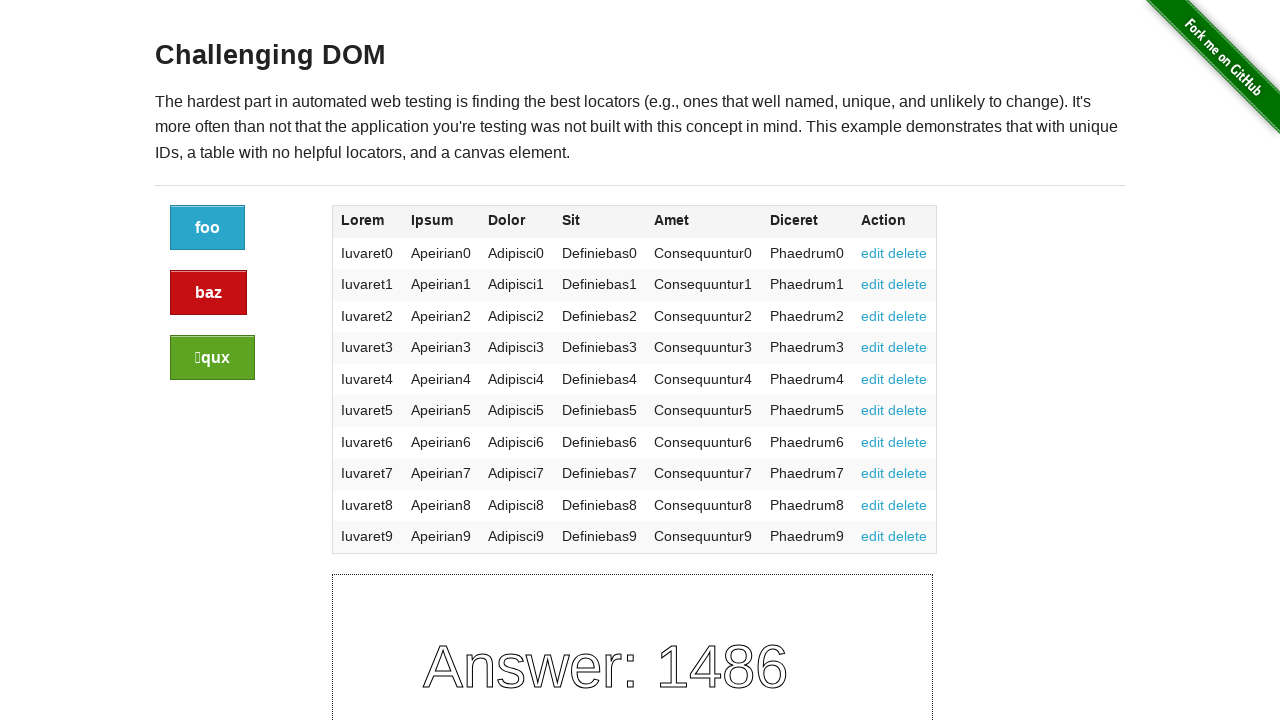

Located all table rows in tbody
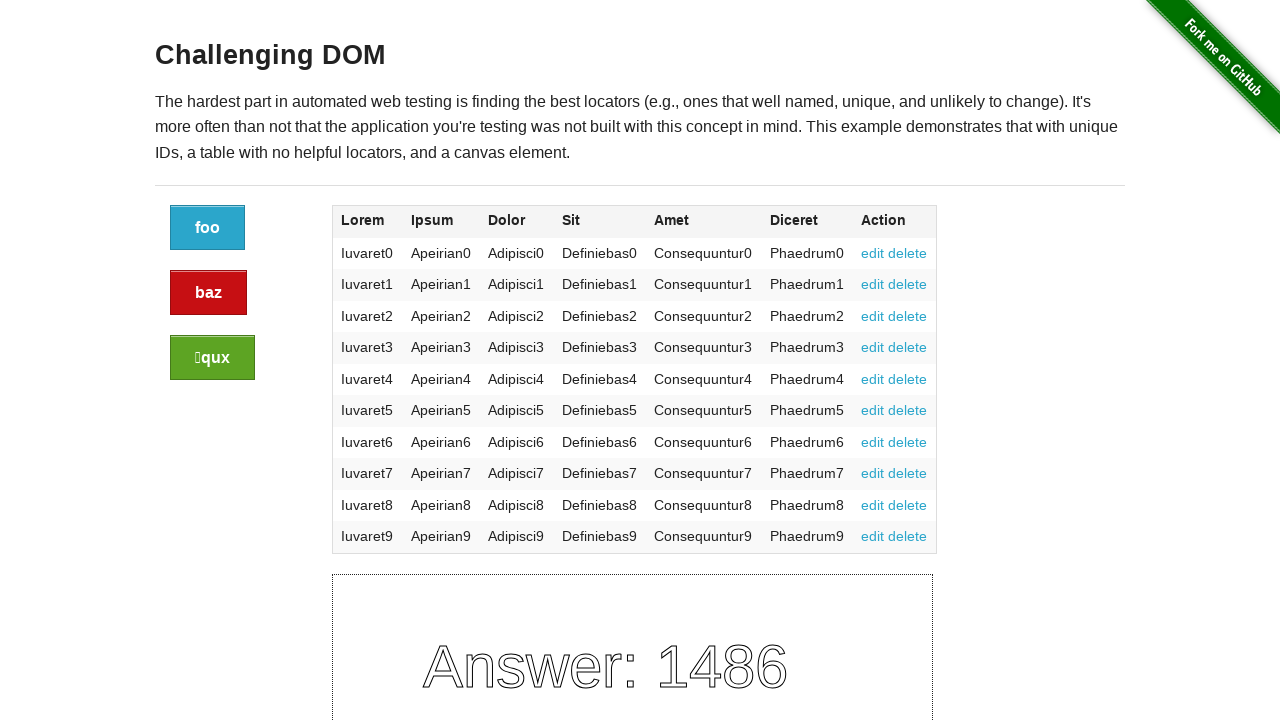

Counted 10 rows in the table
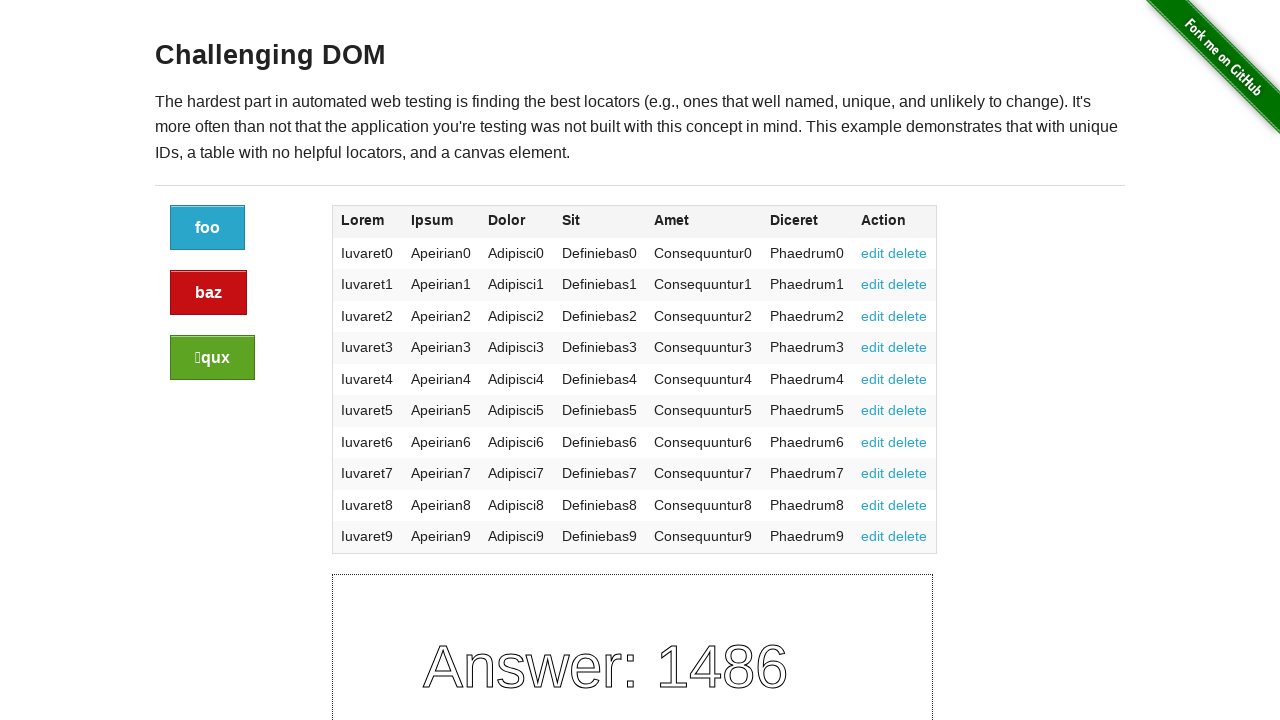

Located 4th column cell in row 1
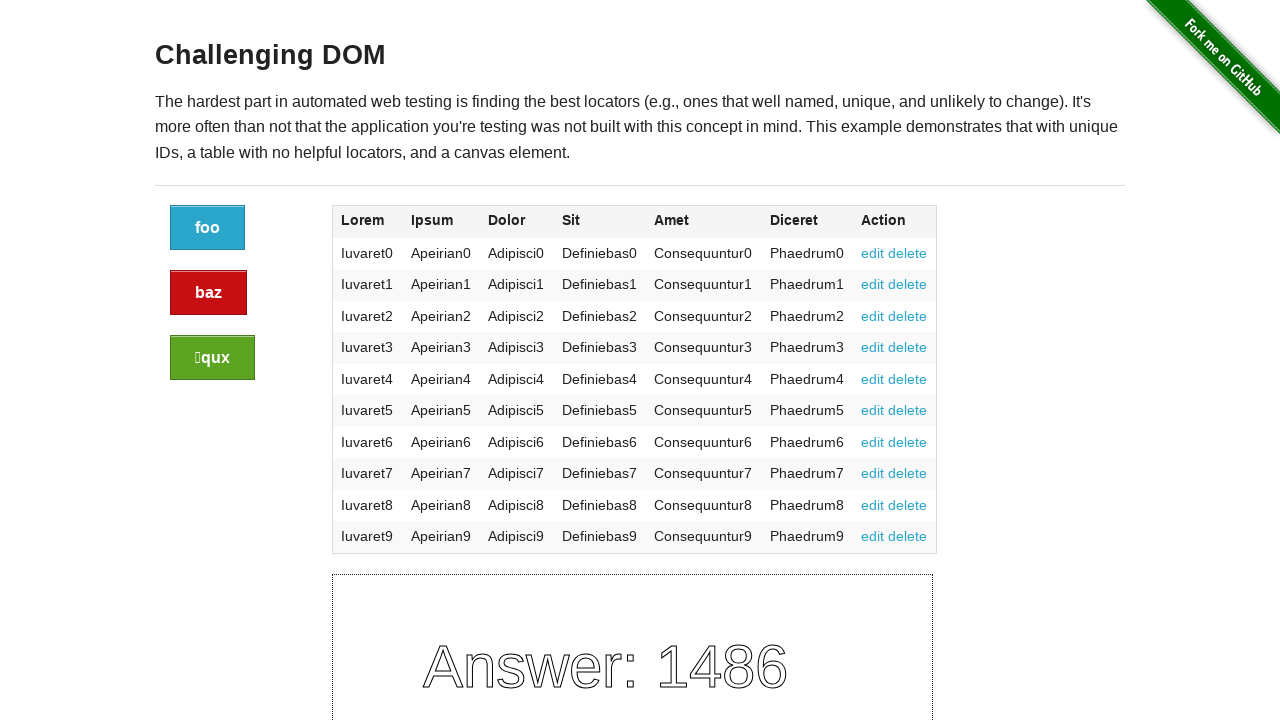

Verified 4th column exists in row 1
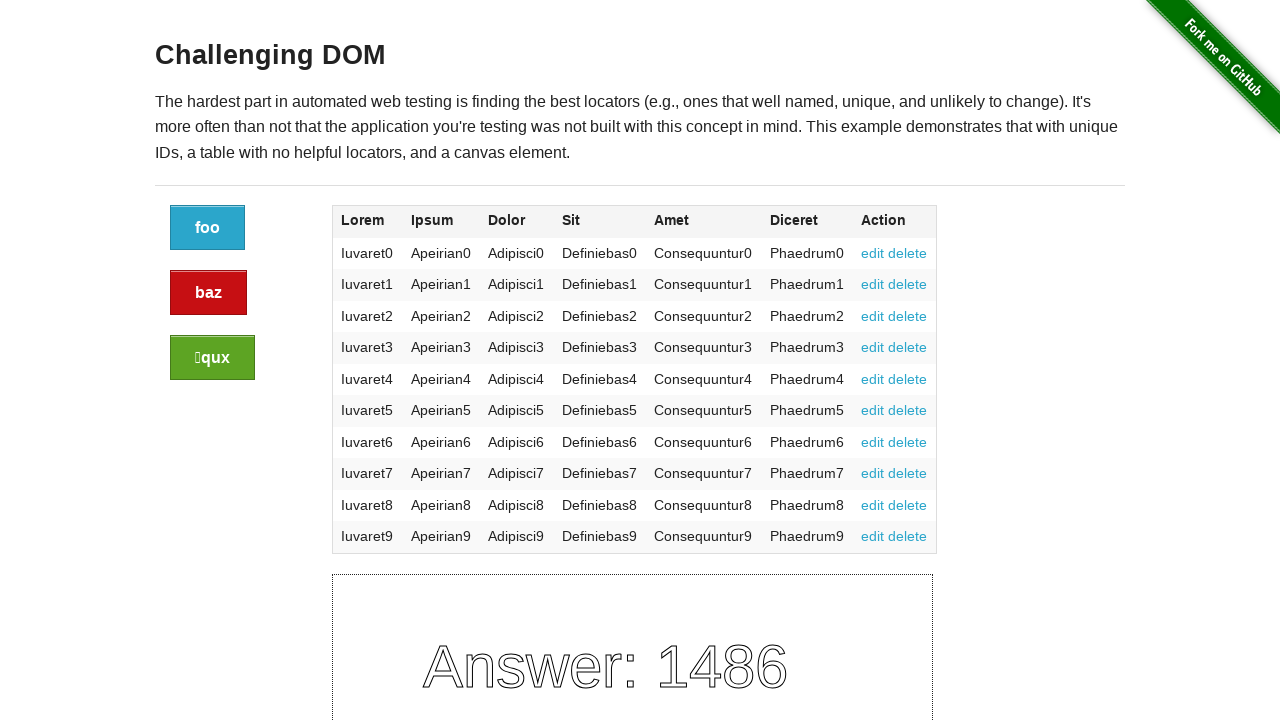

Located 4th column cell in row 2
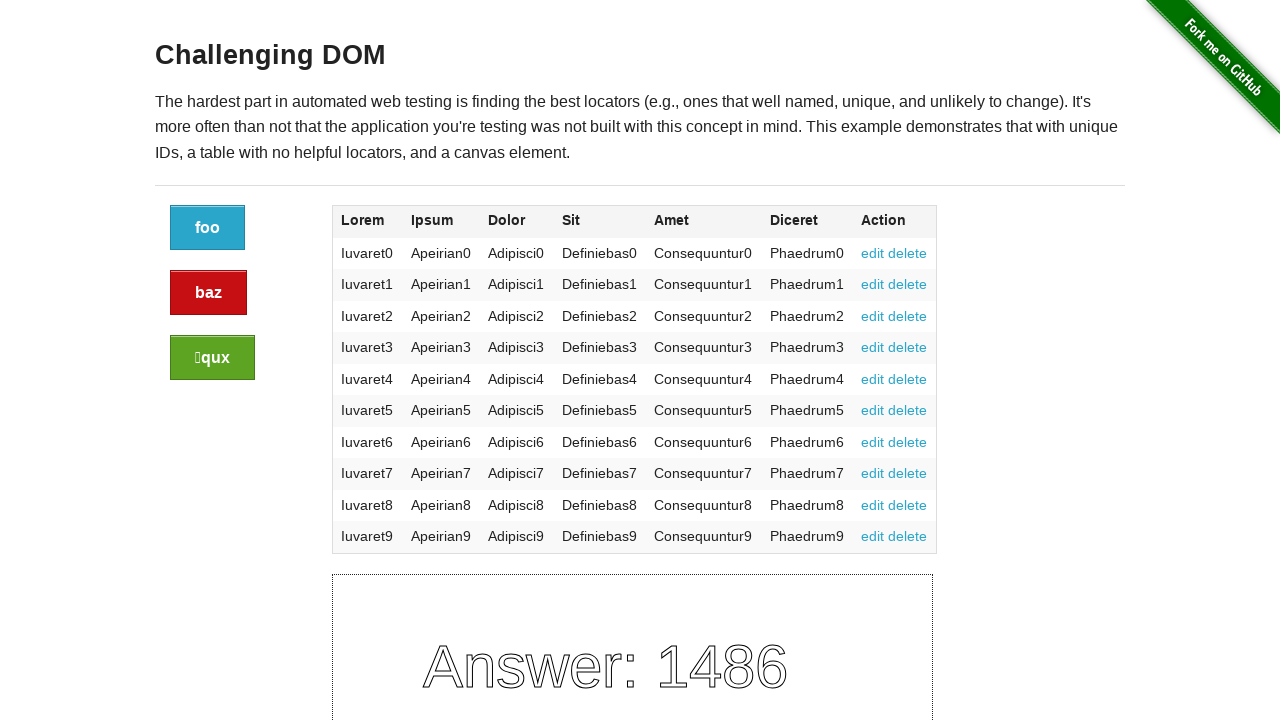

Verified 4th column exists in row 2
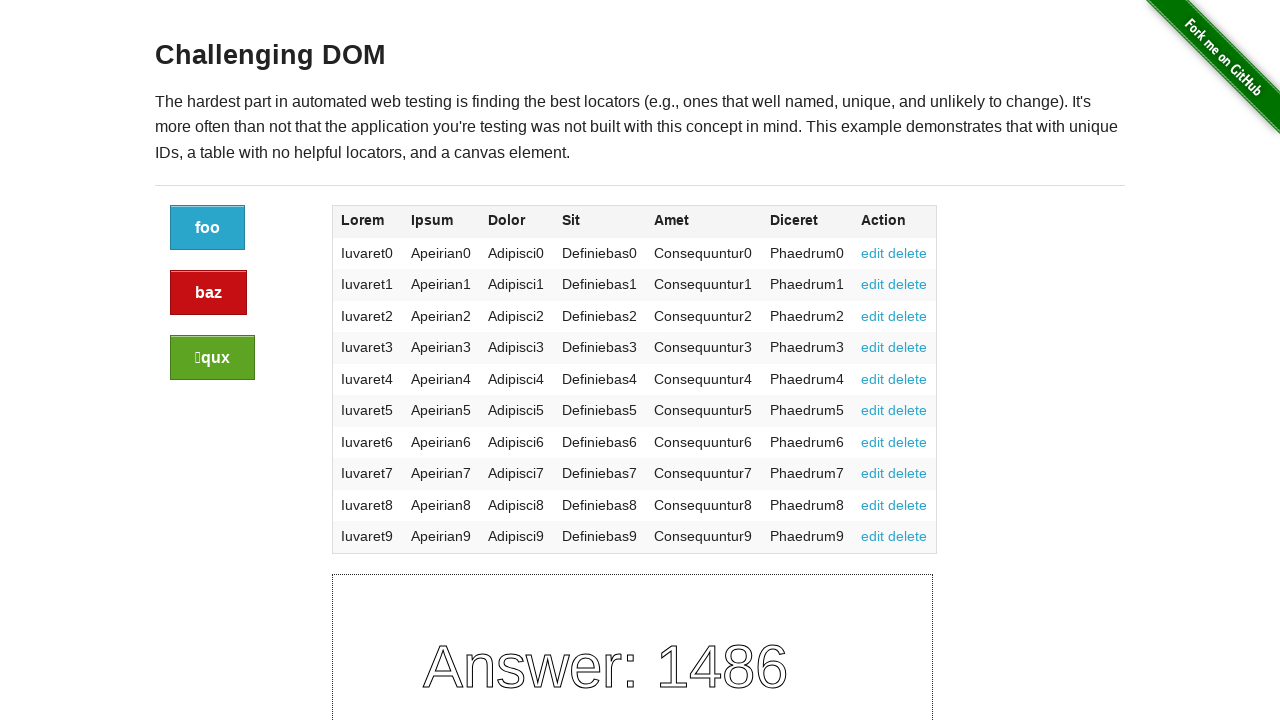

Located 4th column cell in row 3
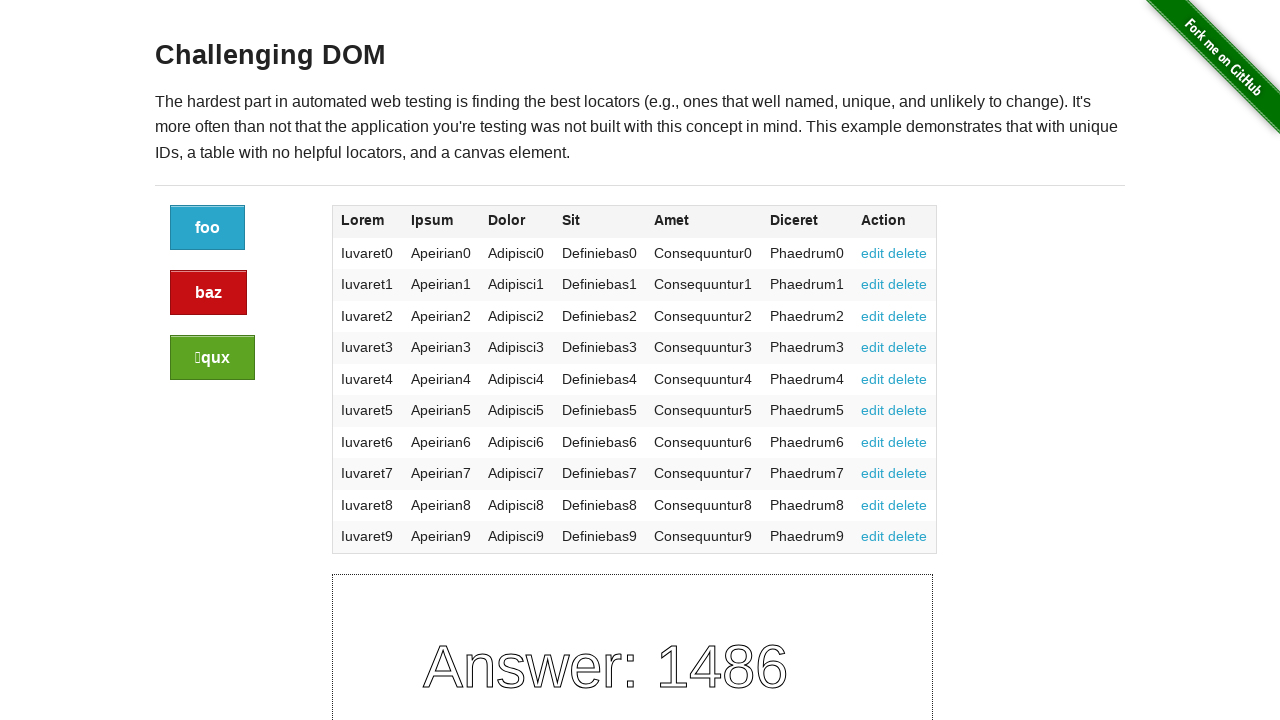

Verified 4th column exists in row 3
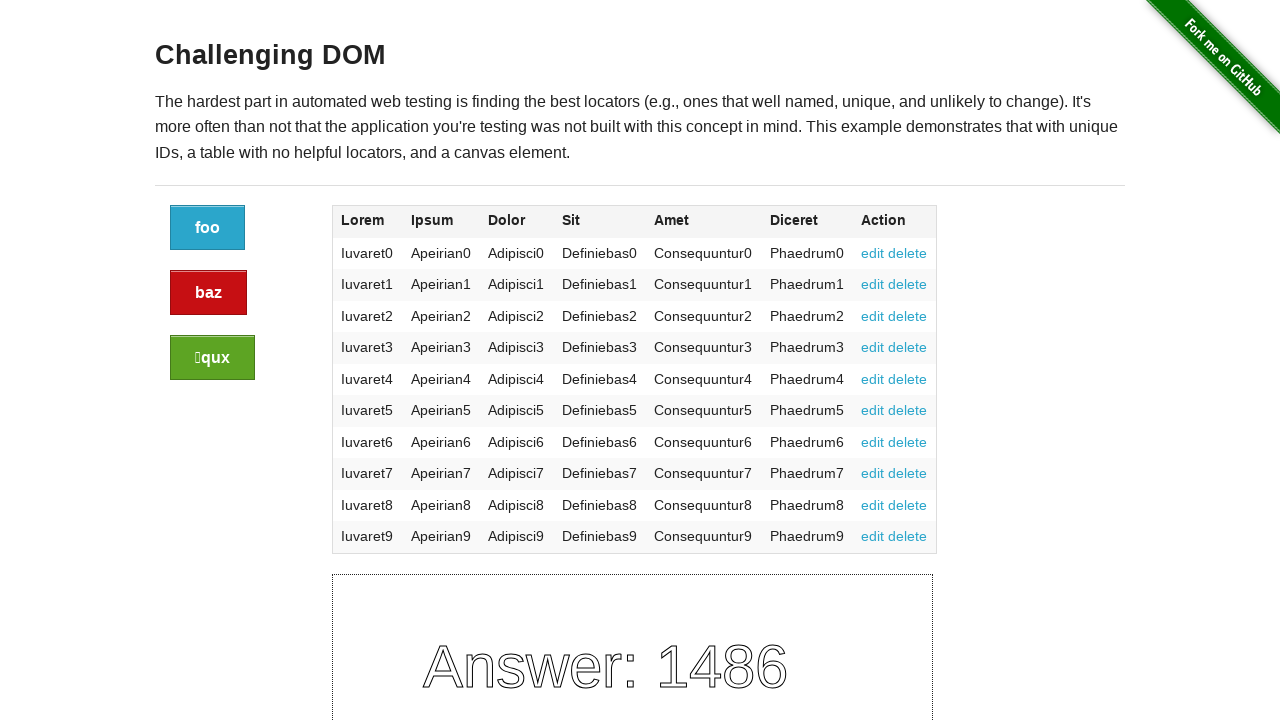

Located 4th column cell in row 4
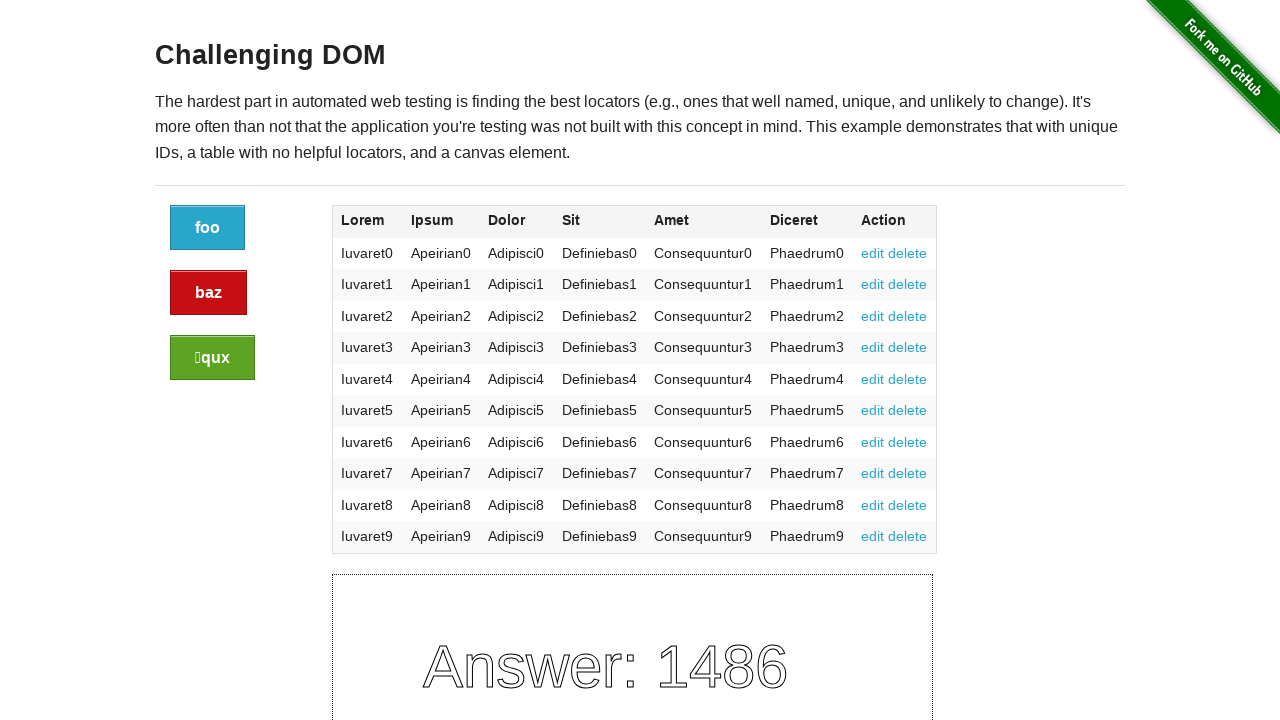

Verified 4th column exists in row 4
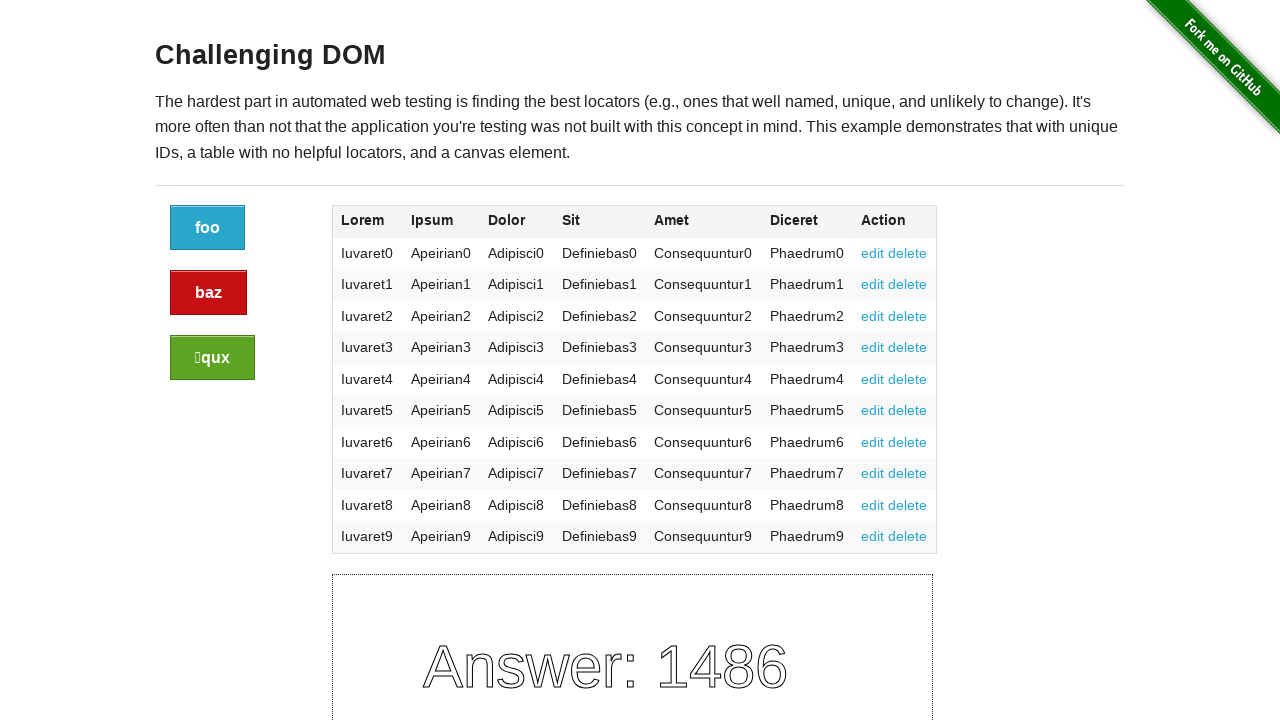

Located 4th column cell in row 5
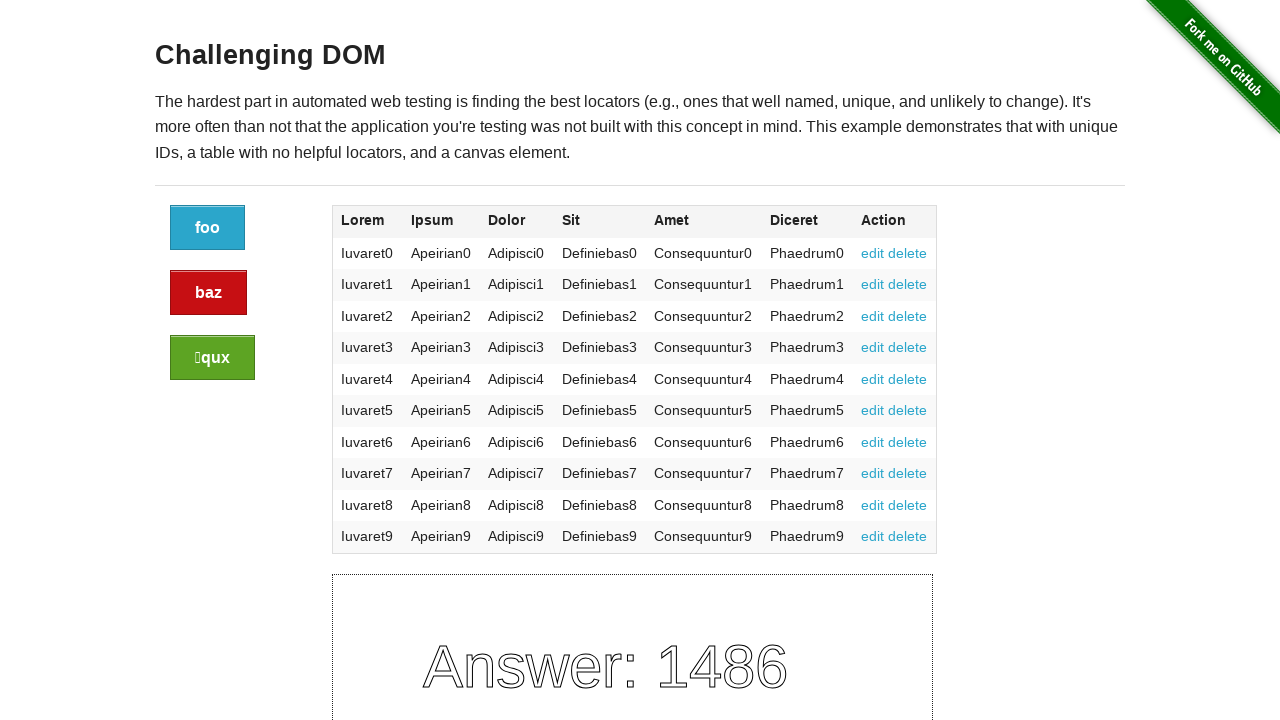

Verified 4th column exists in row 5
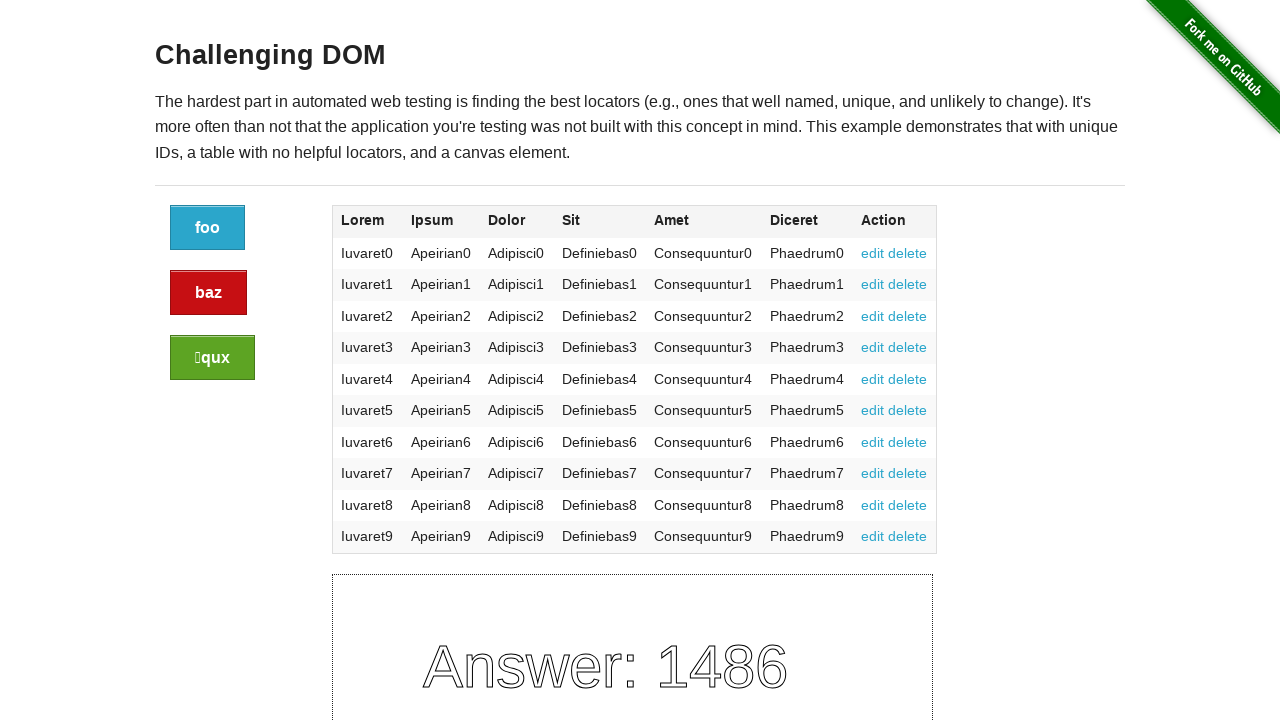

Located 4th column cell in row 6
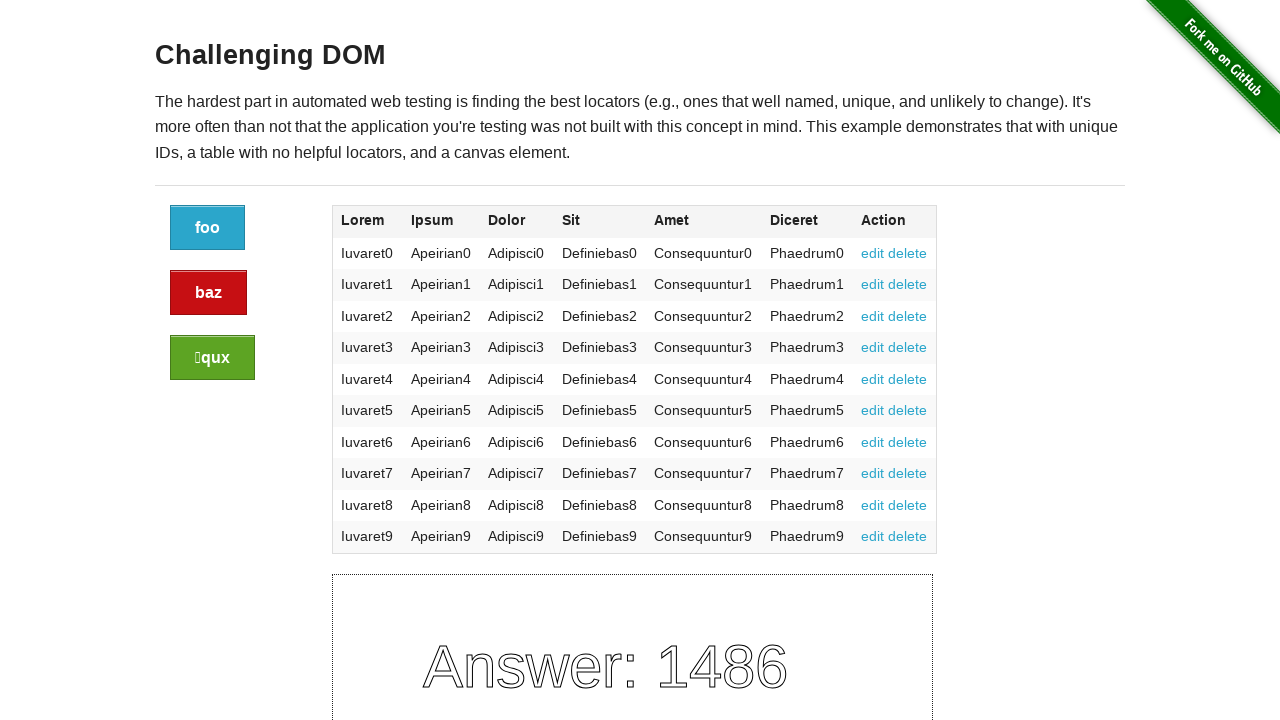

Verified 4th column exists in row 6
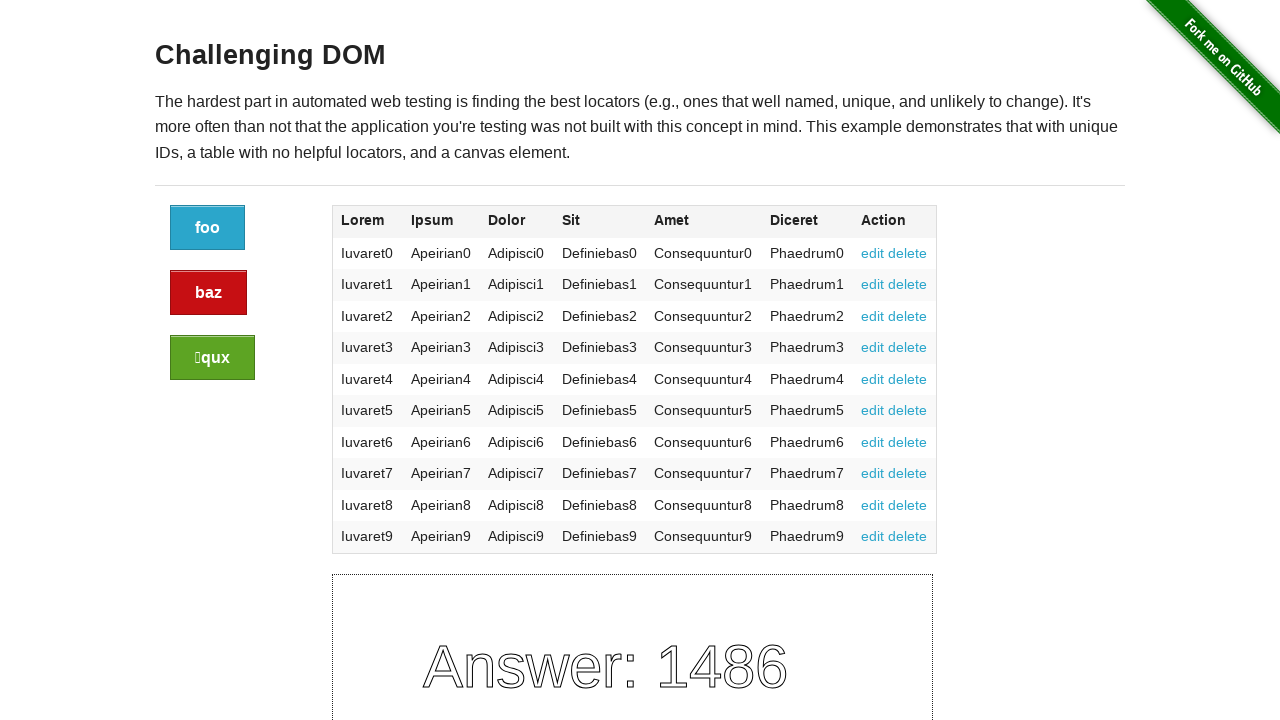

Located 4th column cell in row 7
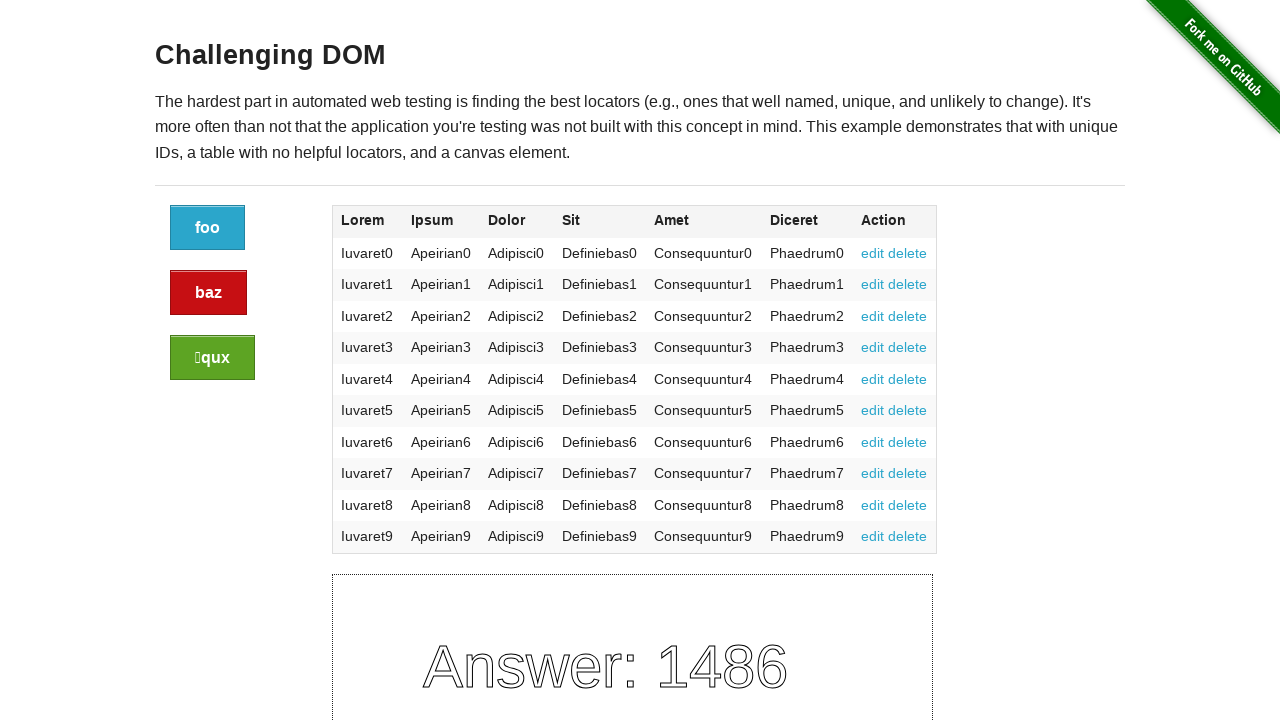

Verified 4th column exists in row 7
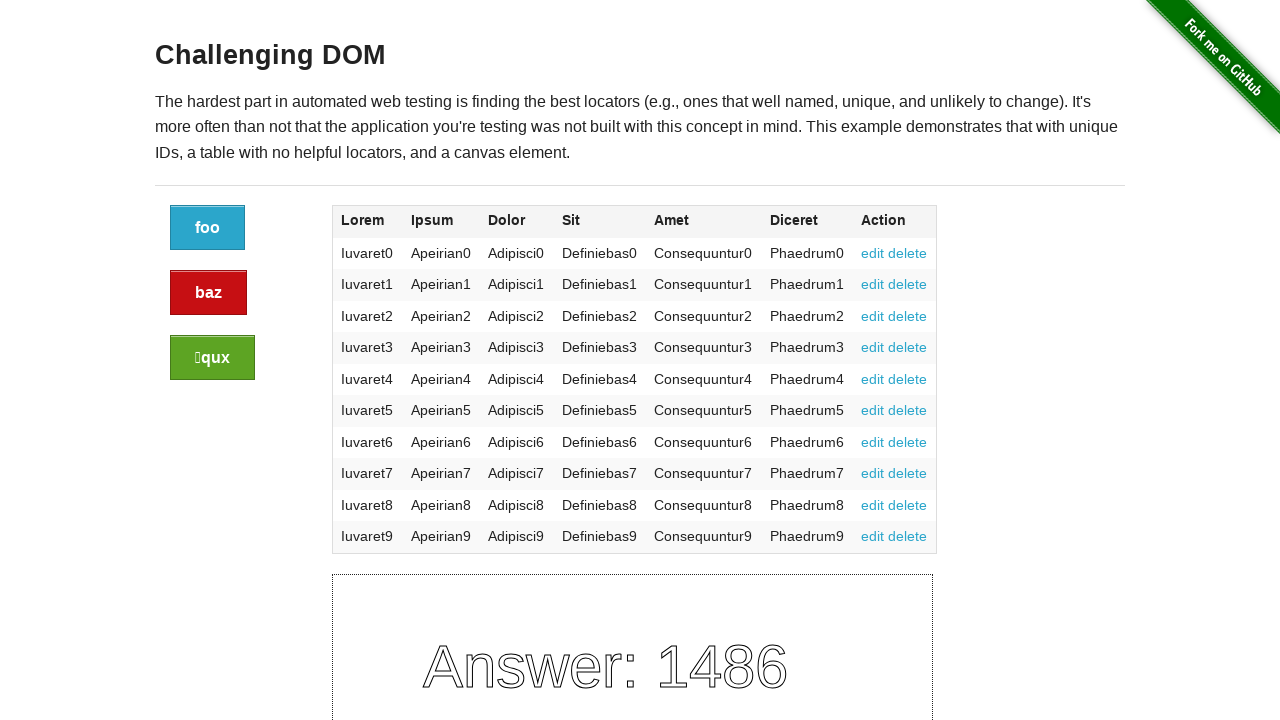

Located 4th column cell in row 8
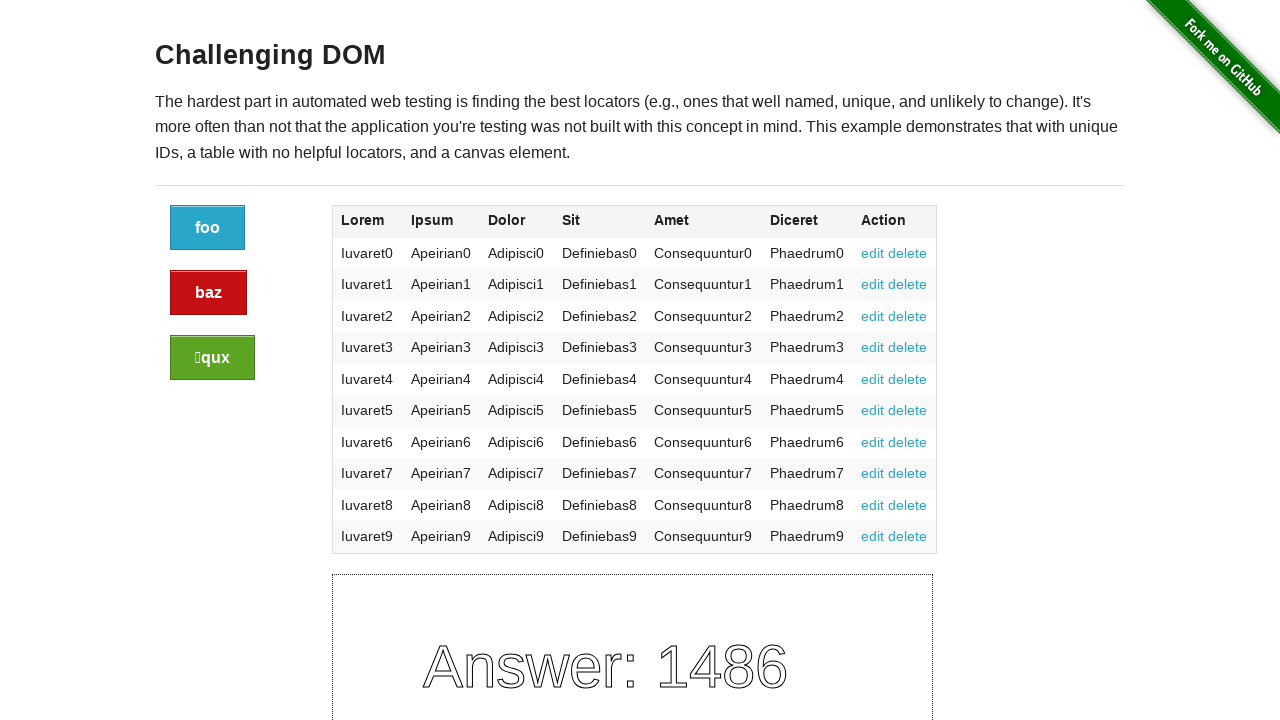

Verified 4th column exists in row 8
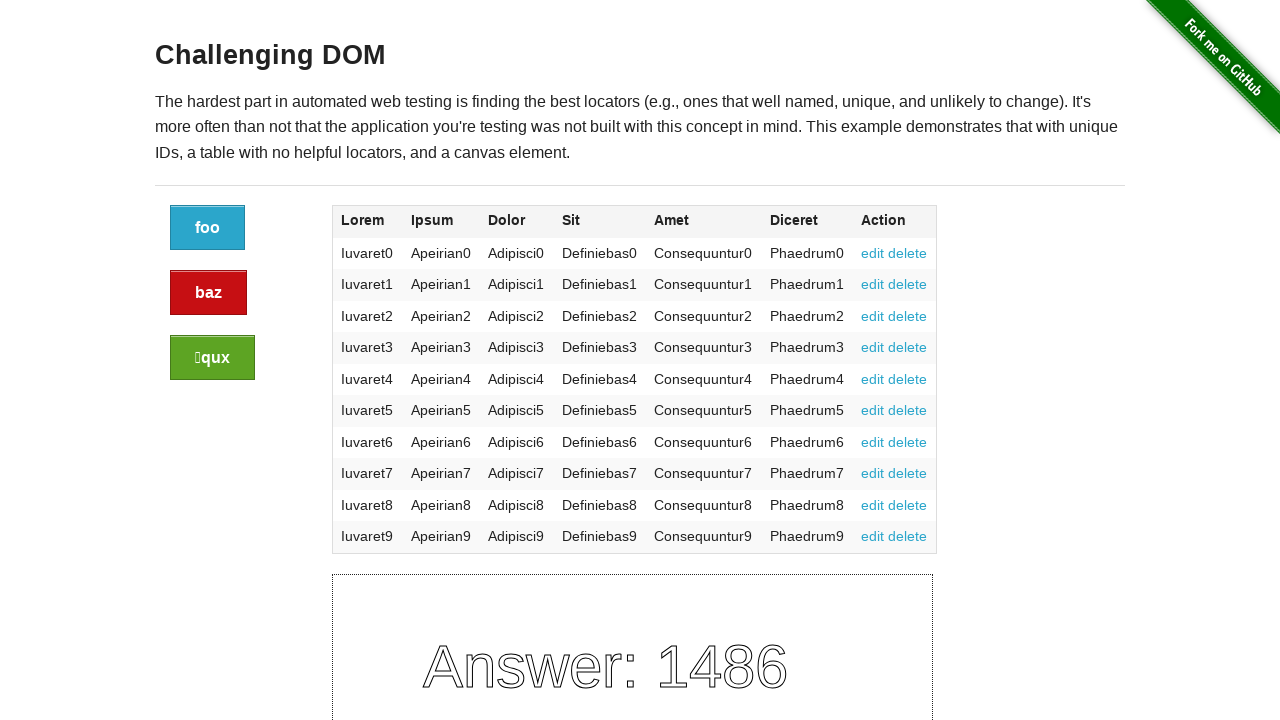

Located 4th column cell in row 9
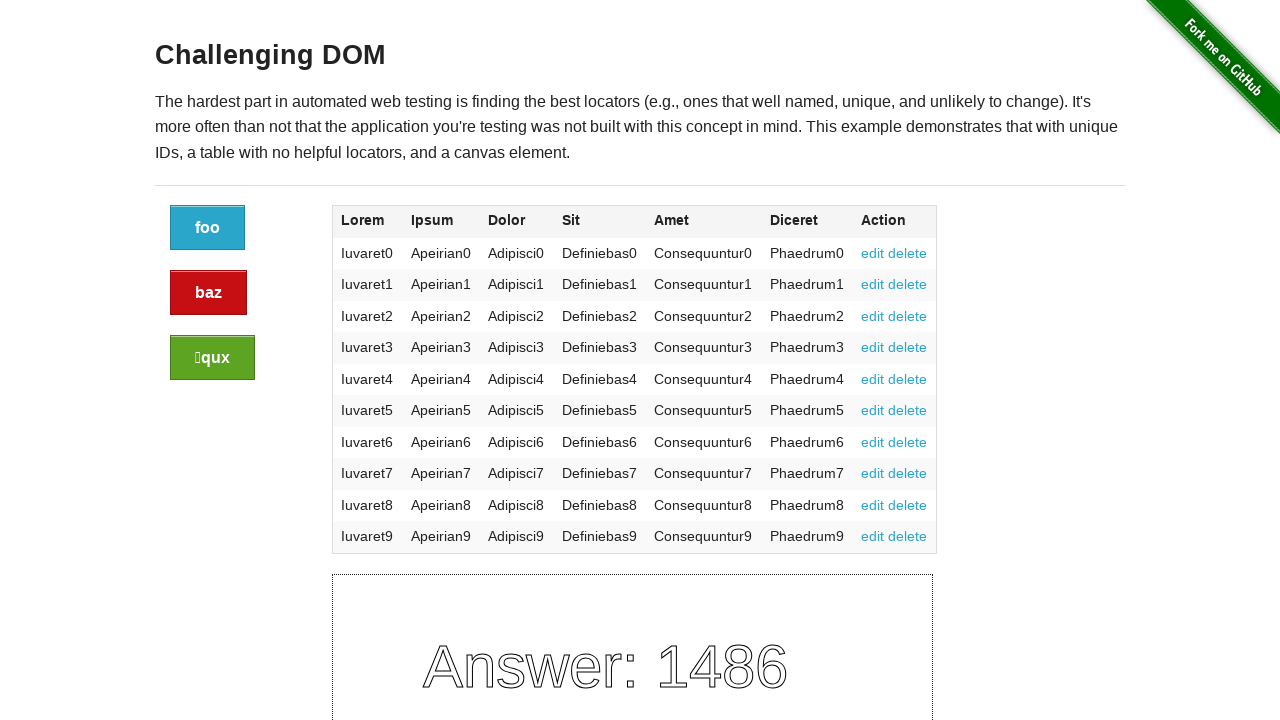

Verified 4th column exists in row 9
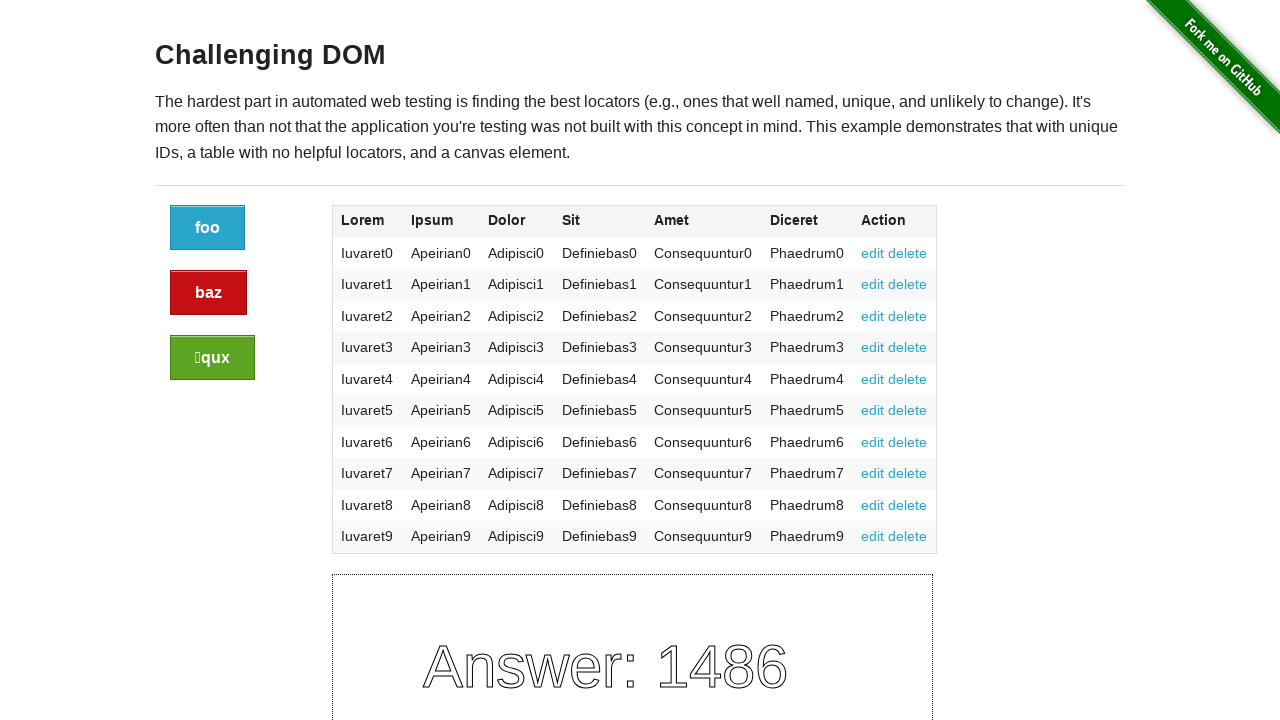

Located 4th column cell in row 10
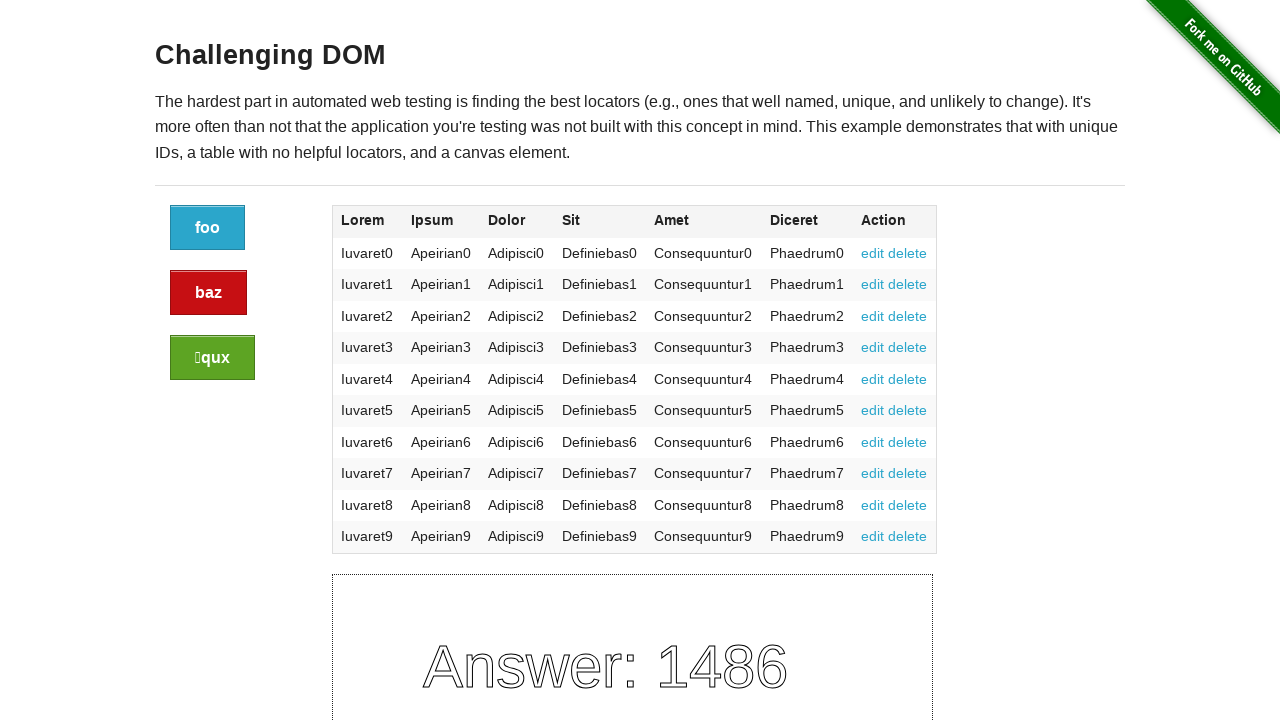

Verified 4th column exists in row 10
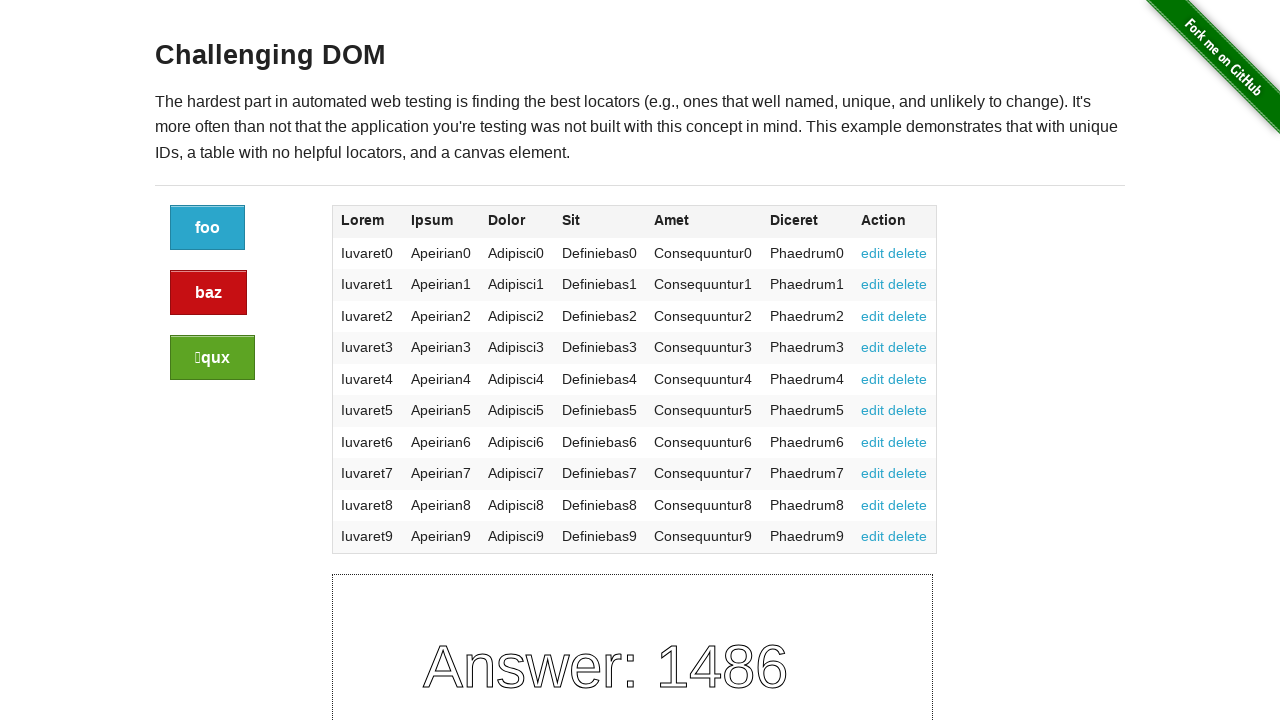

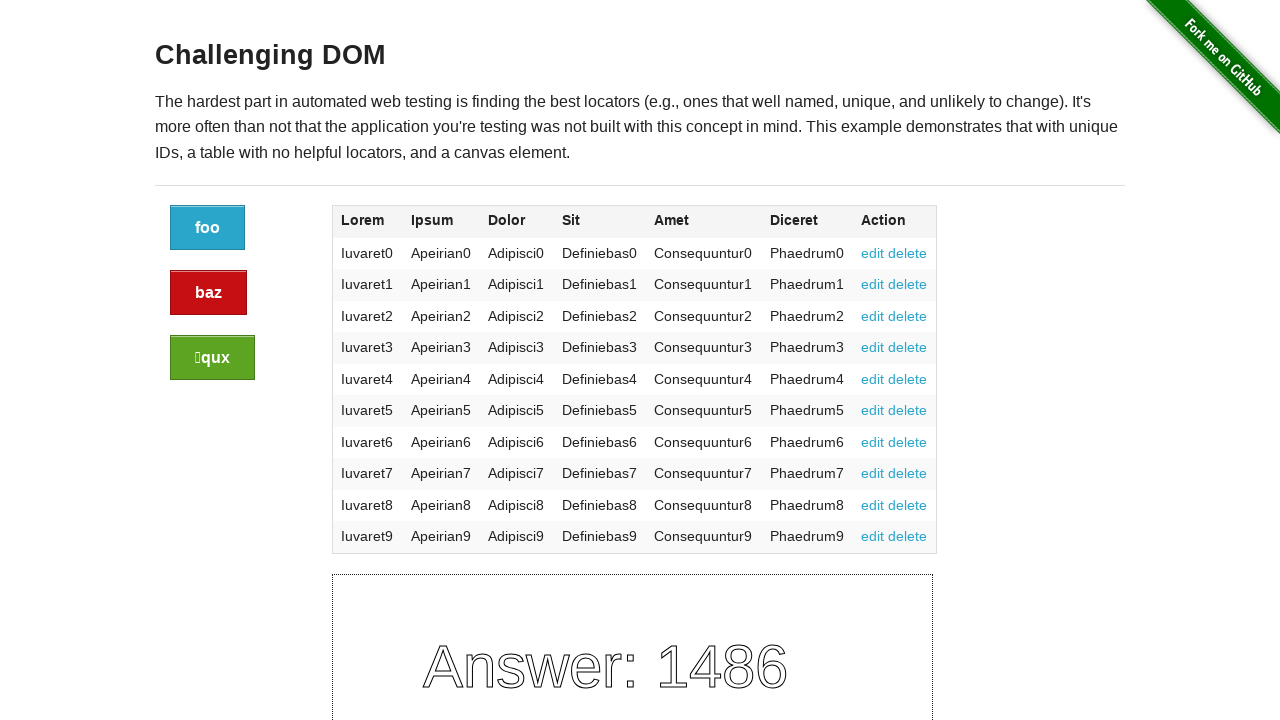